Navigates to Playwright website and clicks the "Get Started" link to navigate to the introduction docs page

Starting URL: https://playwright.dev/

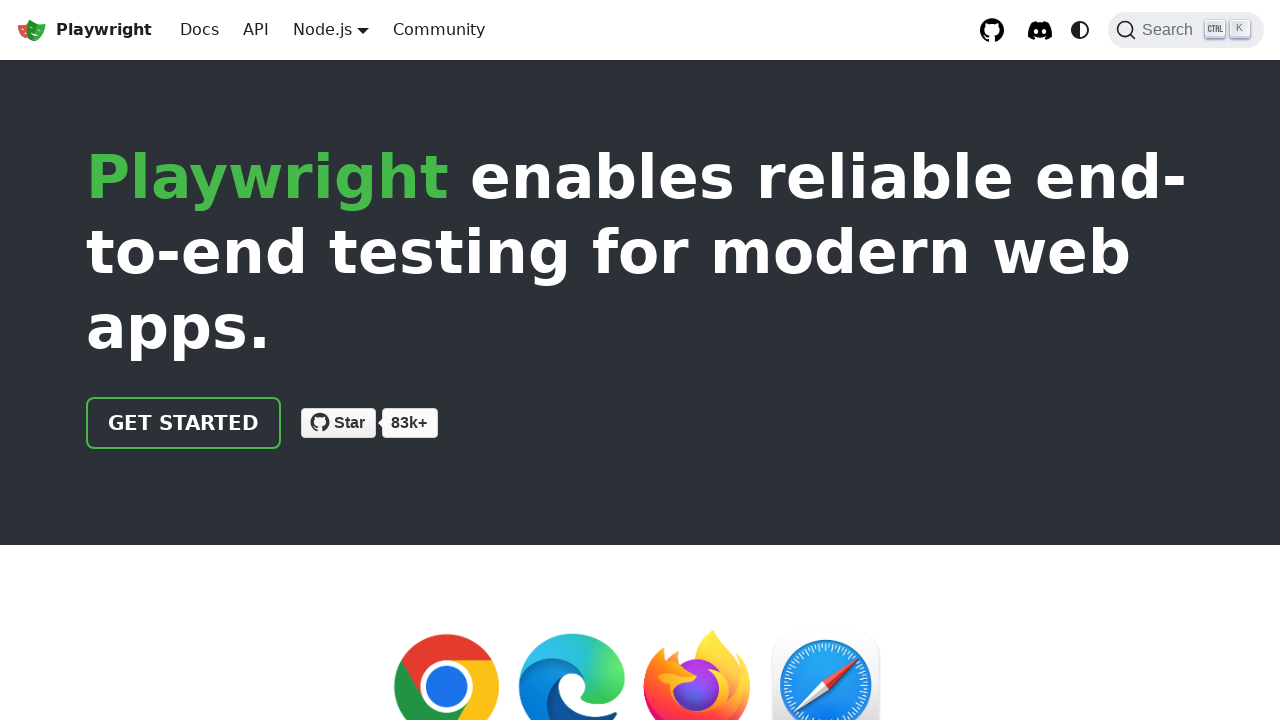

Clicked the 'Get Started' link at (184, 423) on text=Get Started
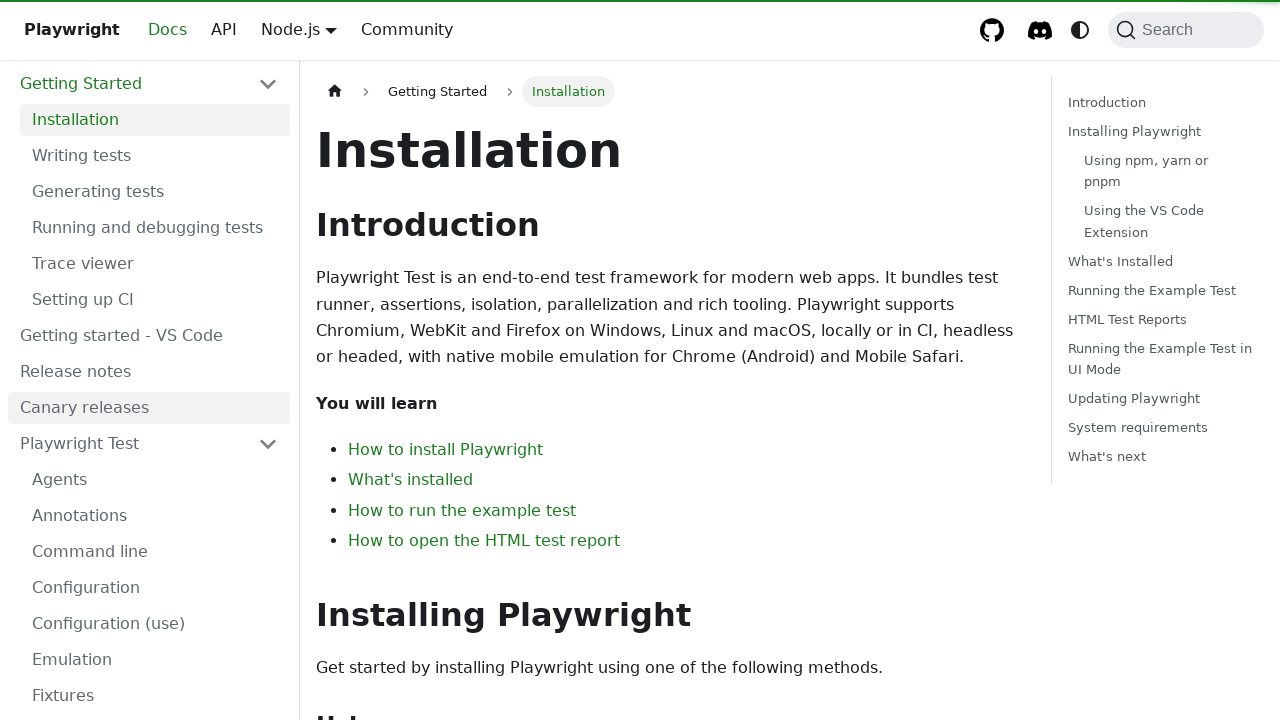

Navigated to introduction docs page at /docs/intro
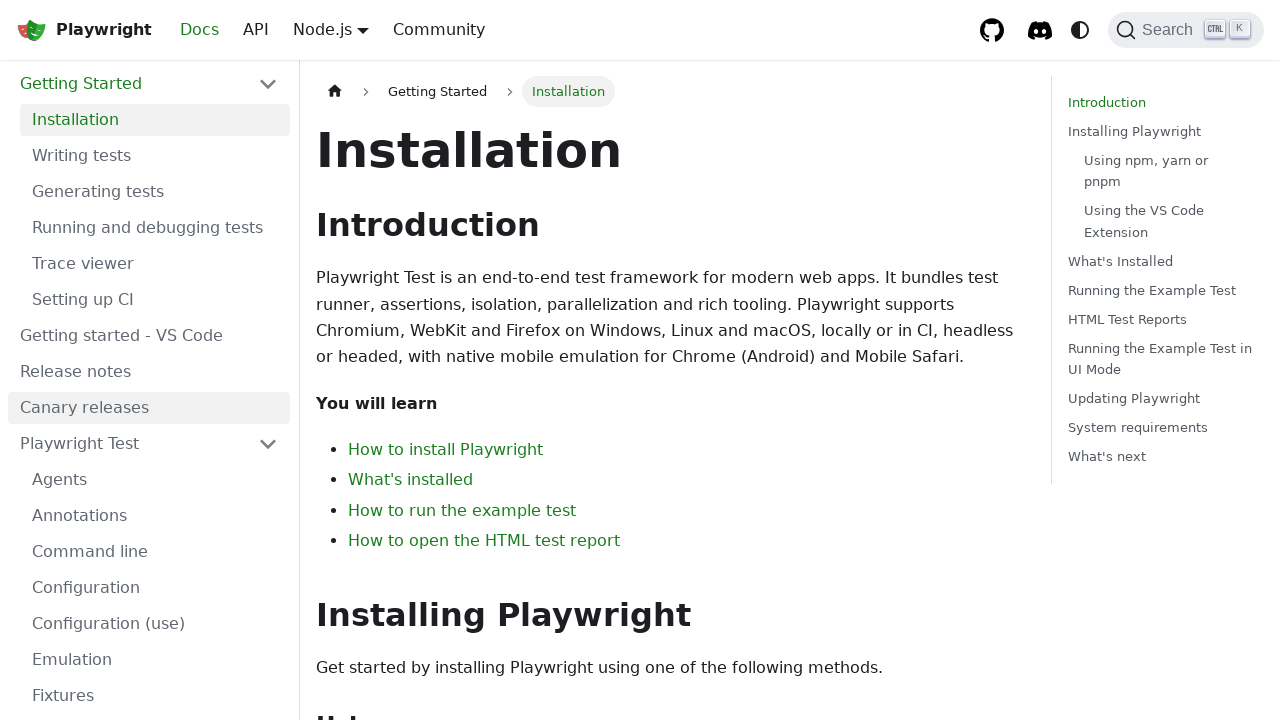

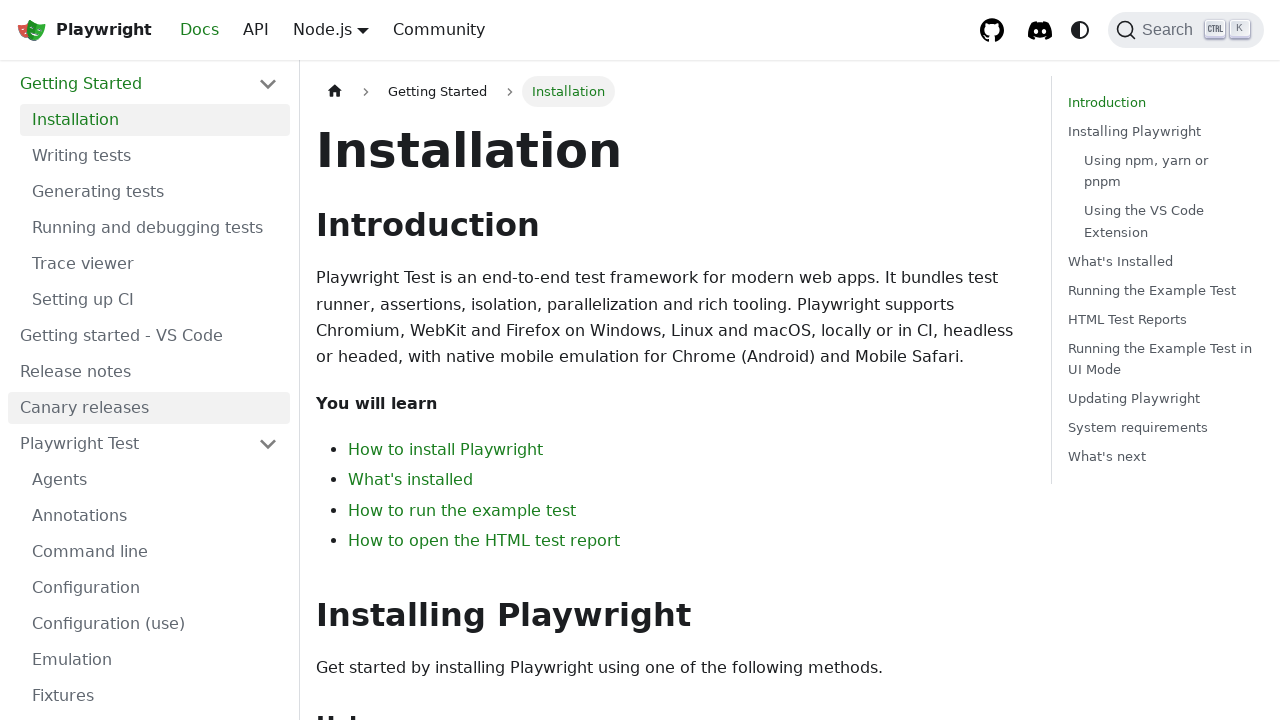